Navigates to a Selenium practice page about handling calendars and maximizes the browser window

Starting URL: https://seleniumpractise.blogspot.com/2016/08/how-to-handle-calendar-in-selenium.html

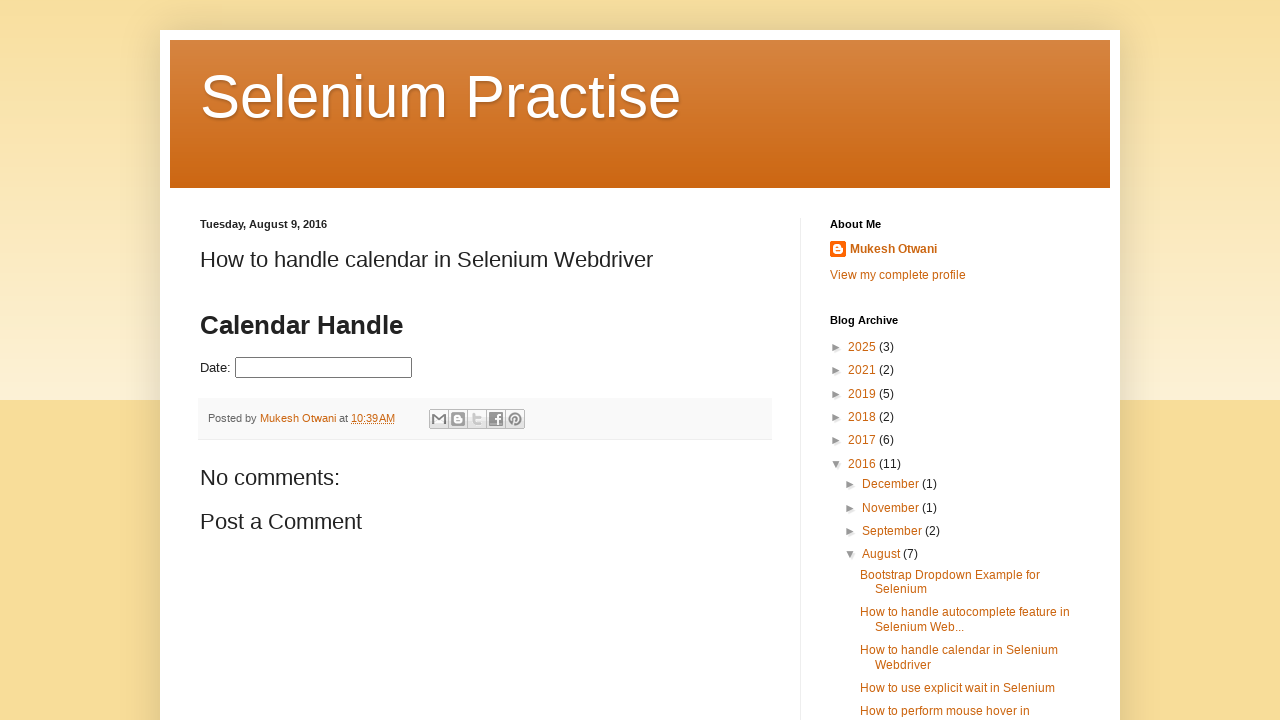

Set viewport size to 1920x1080 to maximize browser window
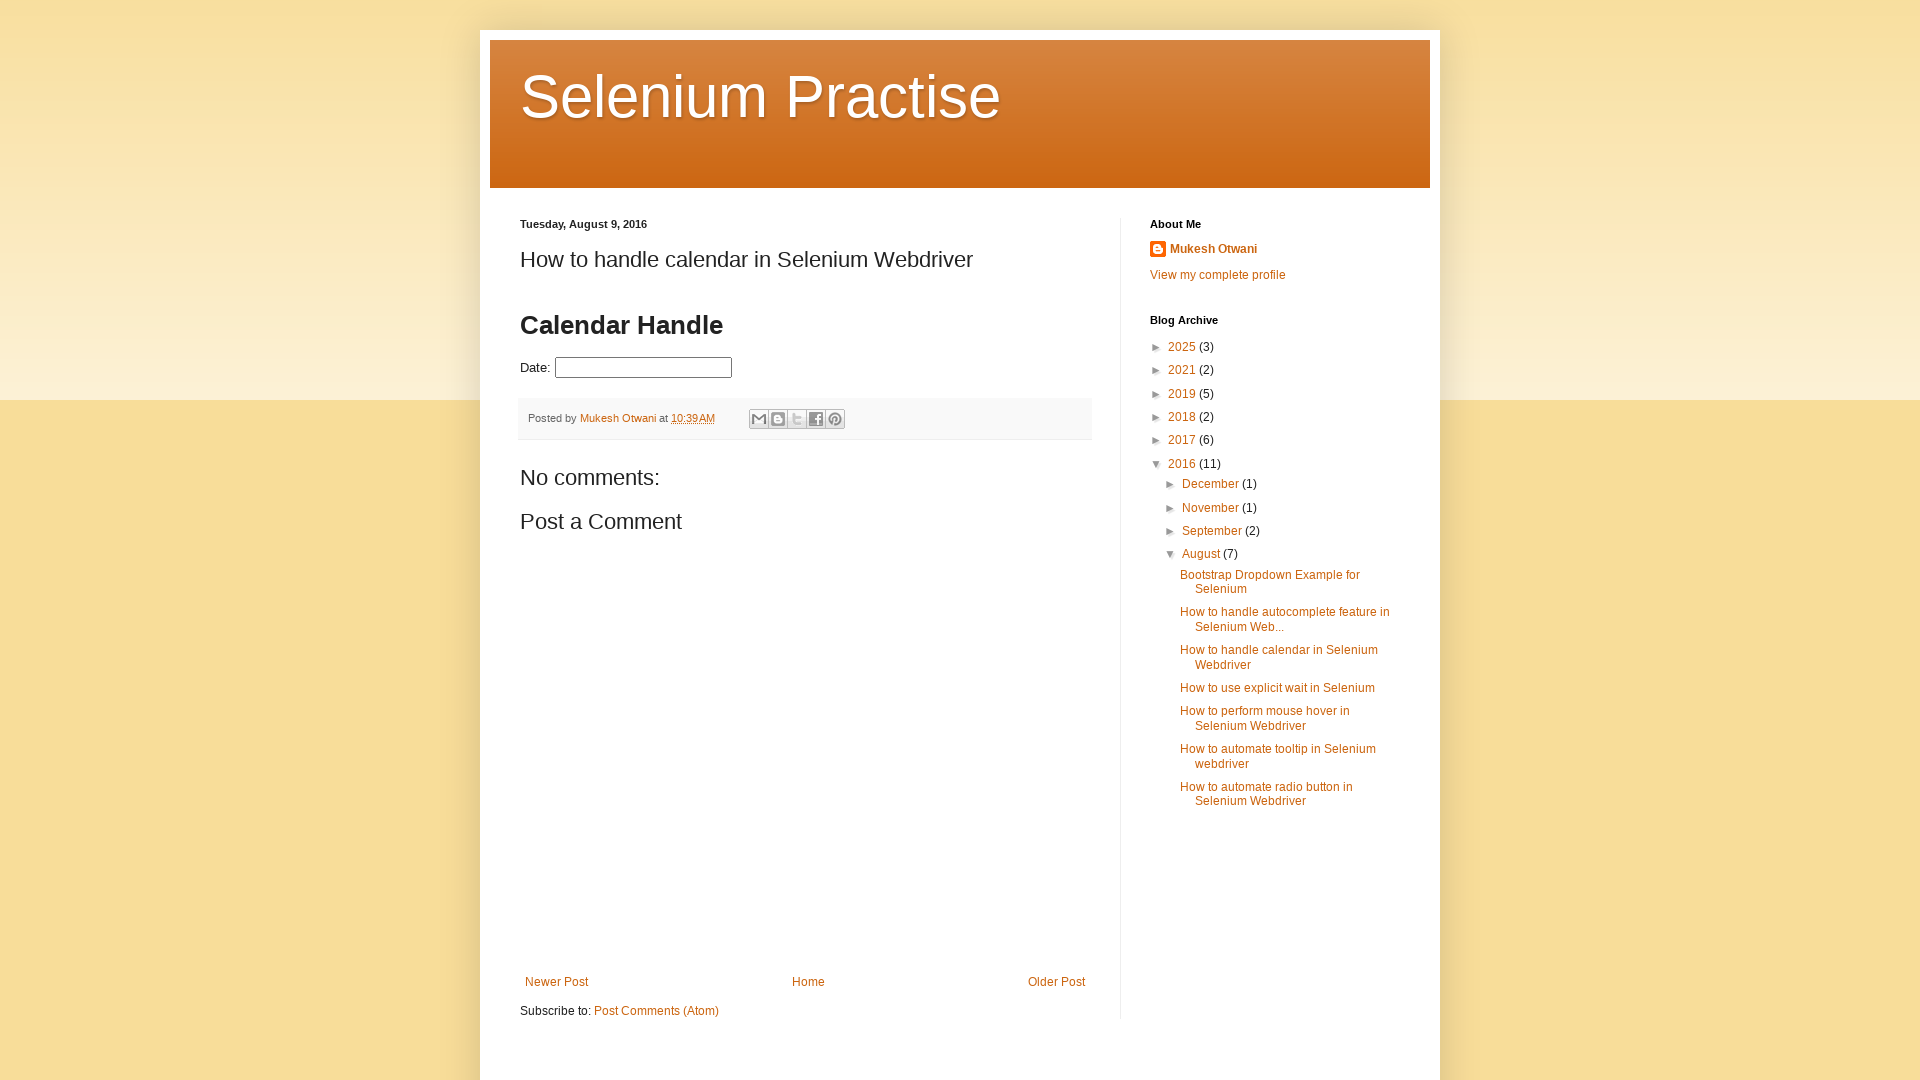

Waited for page to fully load (domcontentloaded state)
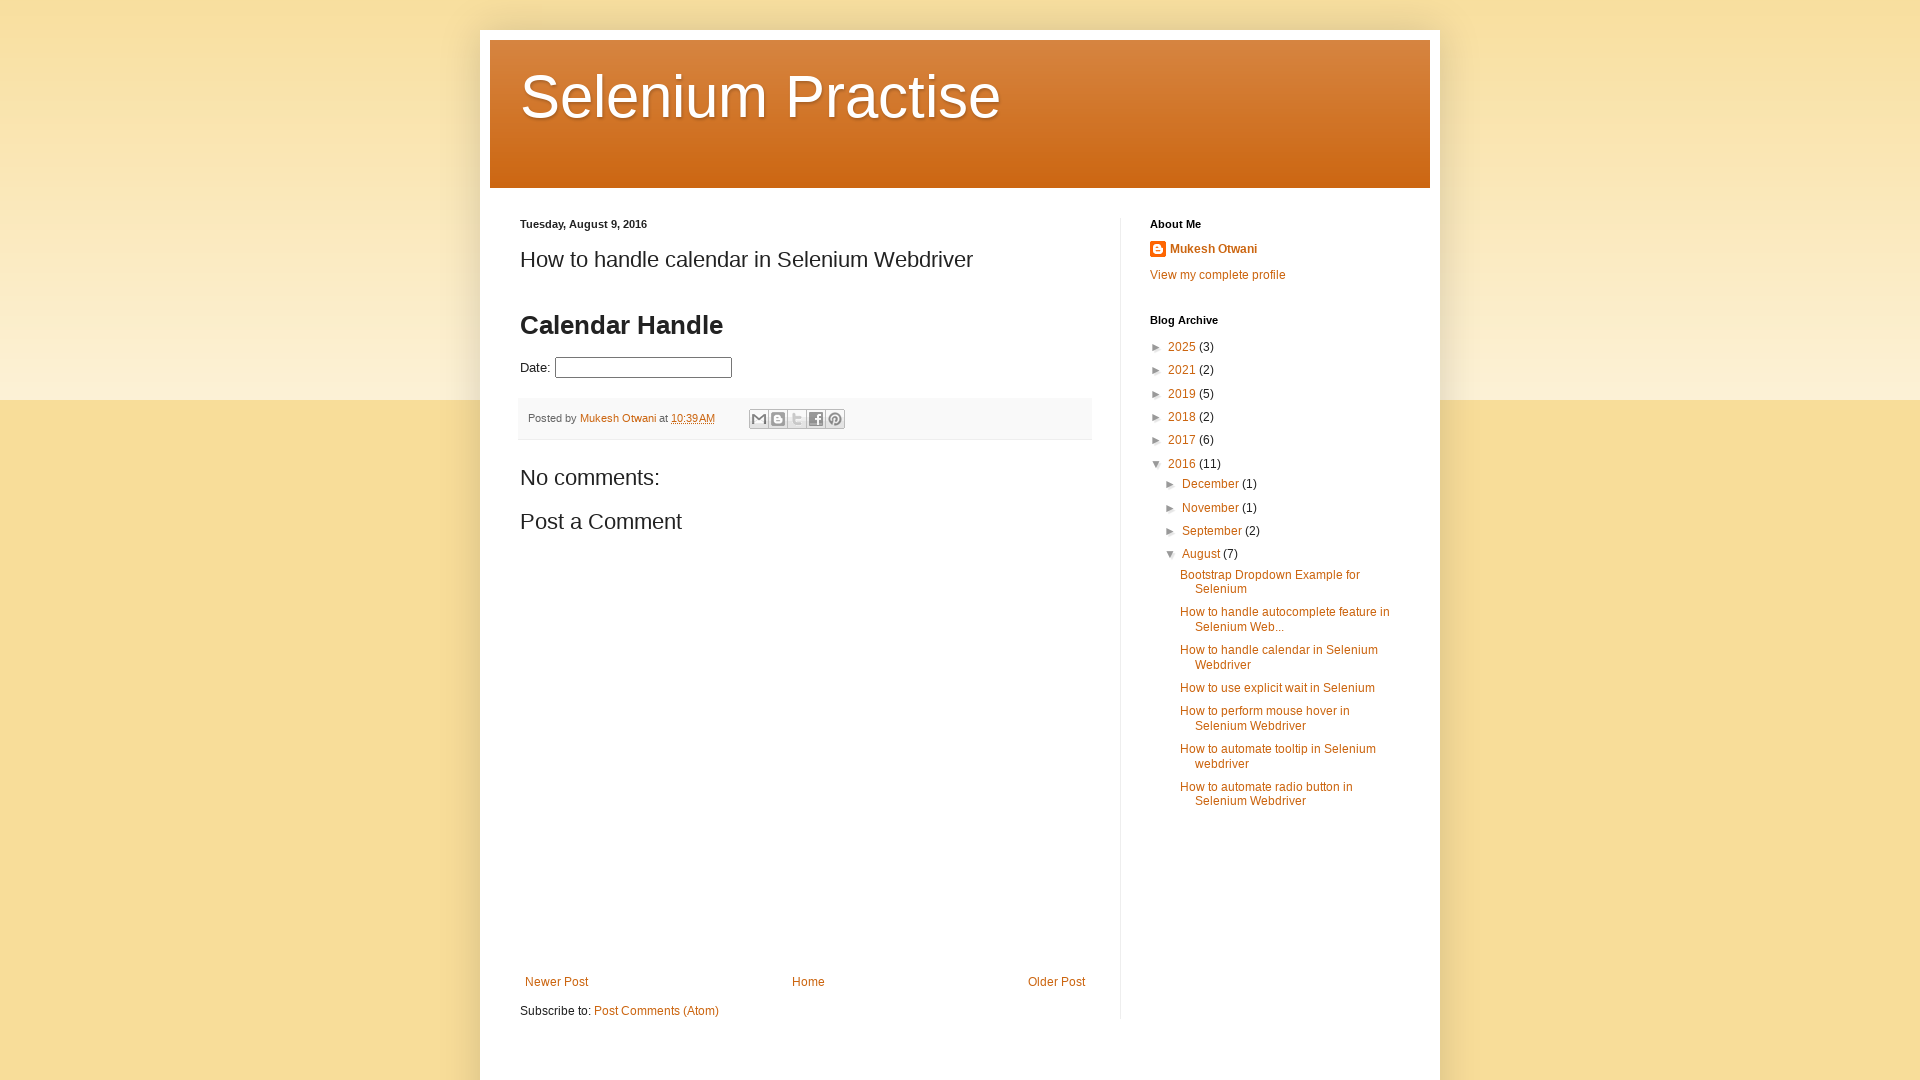

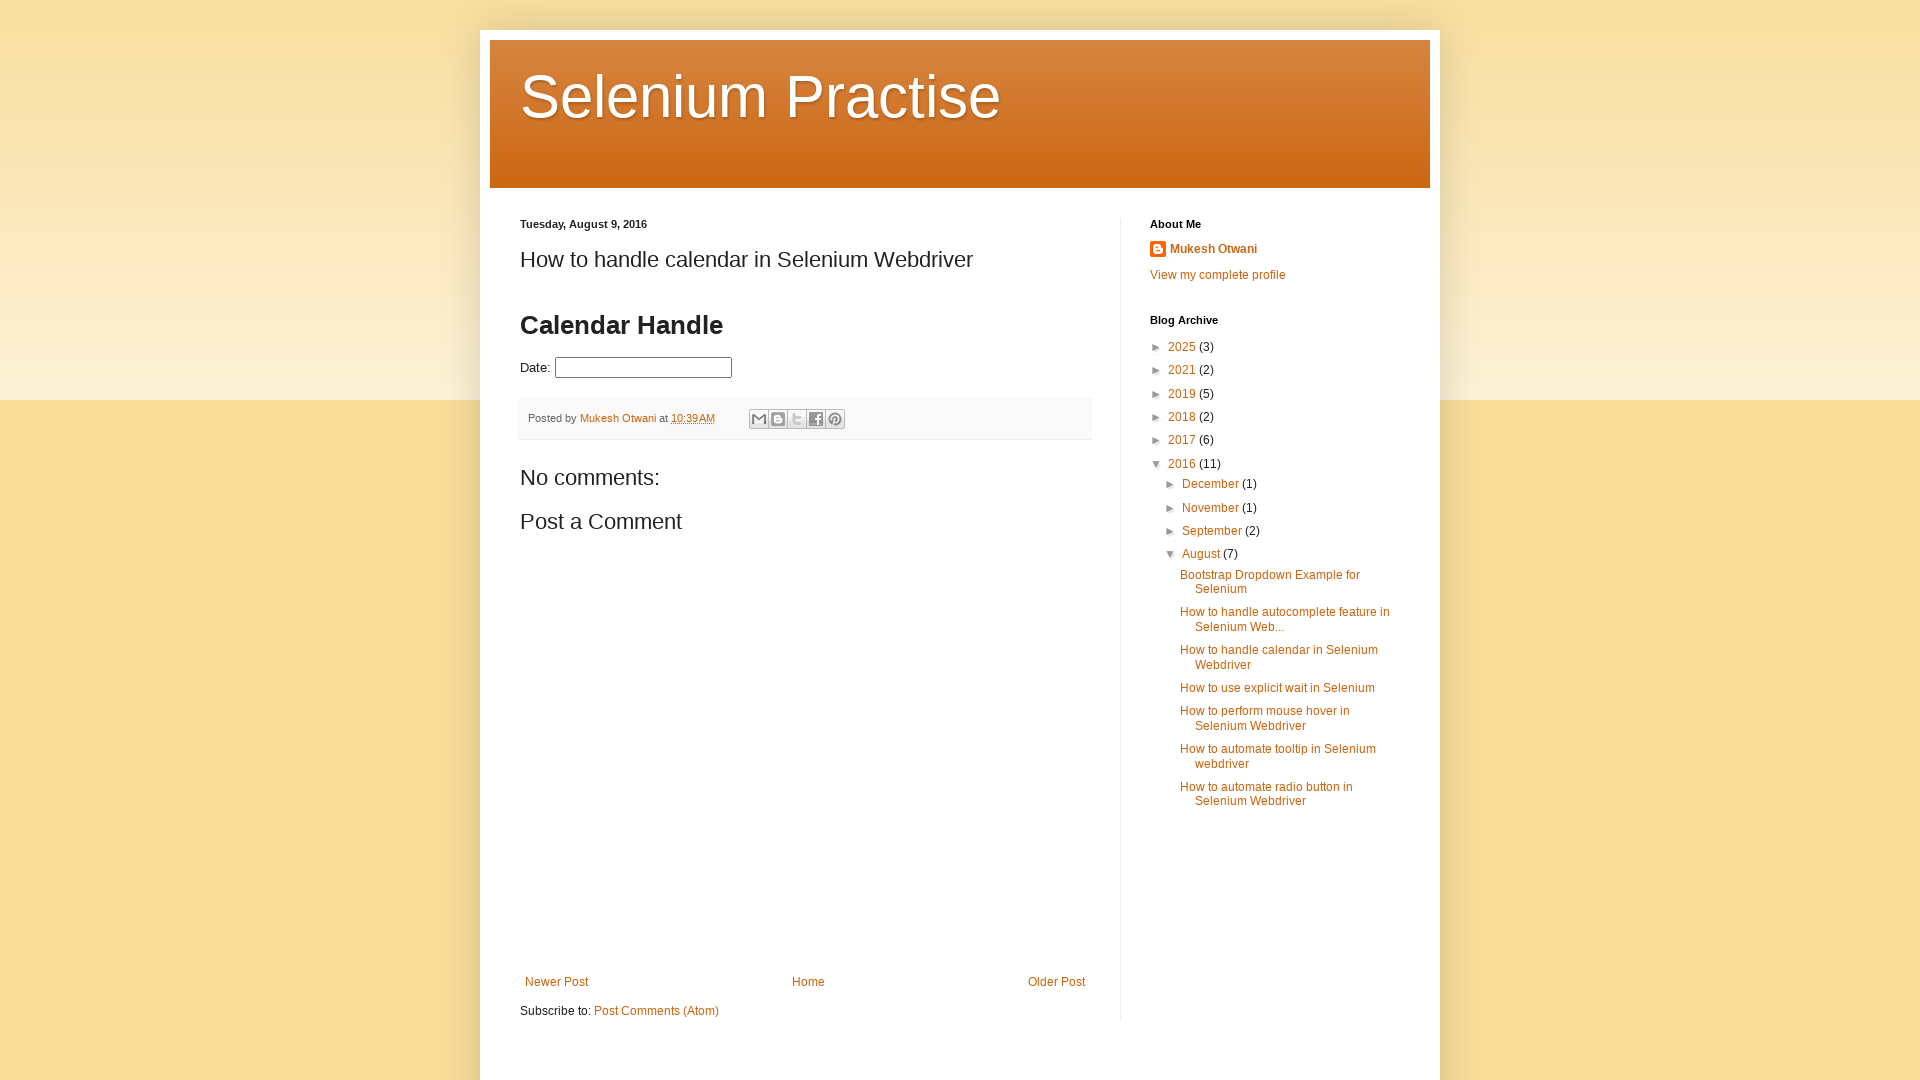